Tests the carousel previous slide functionality by clicking the previous slide button

Starting URL: https://www.demoblaze.com/index.html

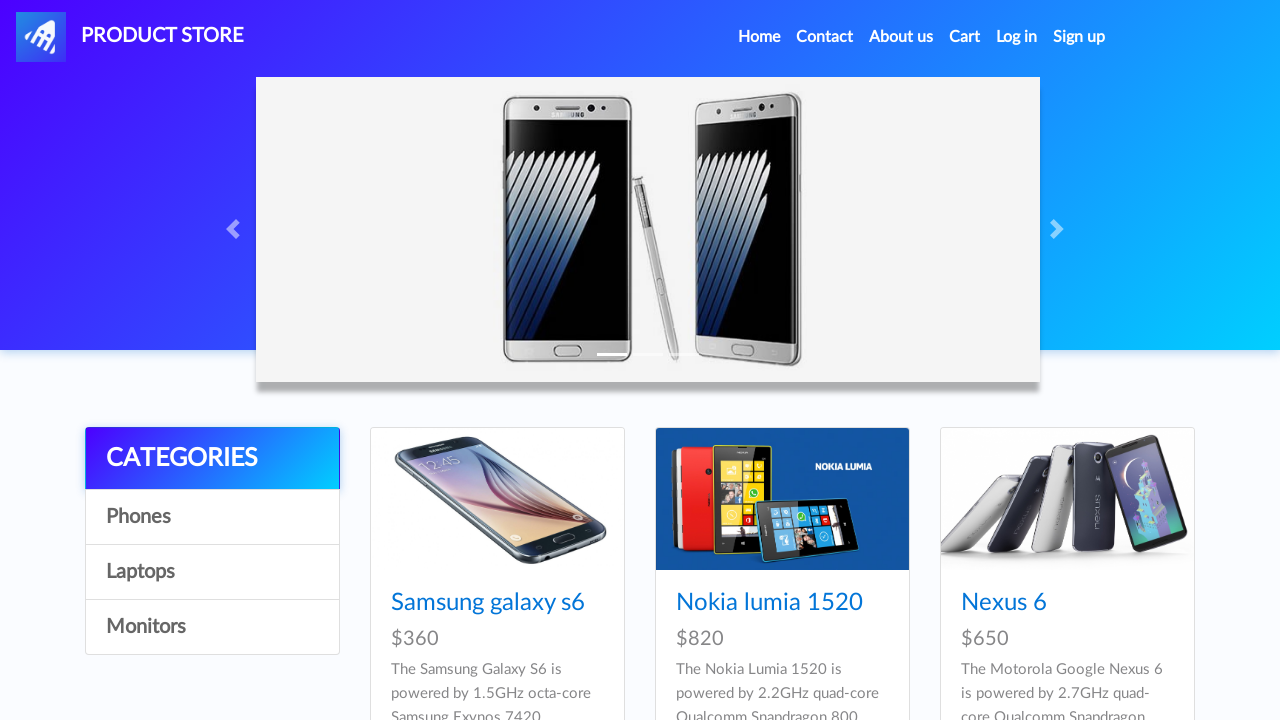

Clicked previous slide button in carousel at (236, 229) on a[data-slide="prev"]
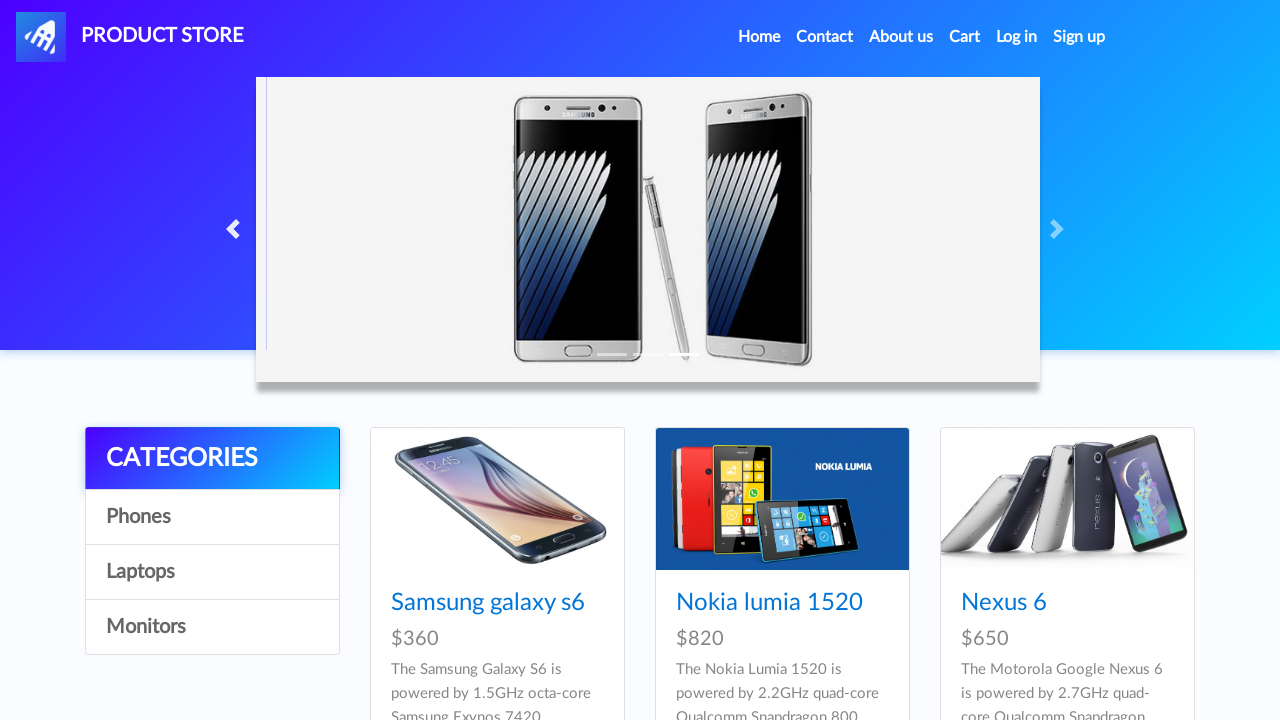

Waited 2 seconds for slide animation to complete
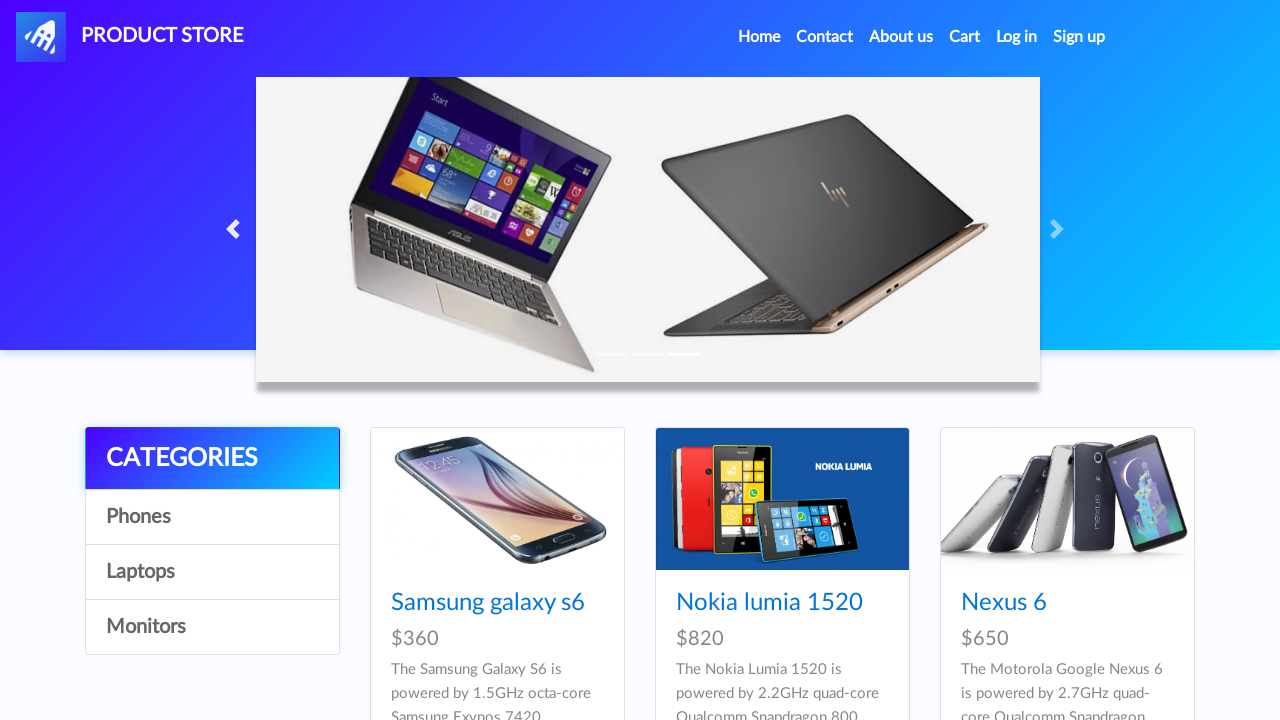

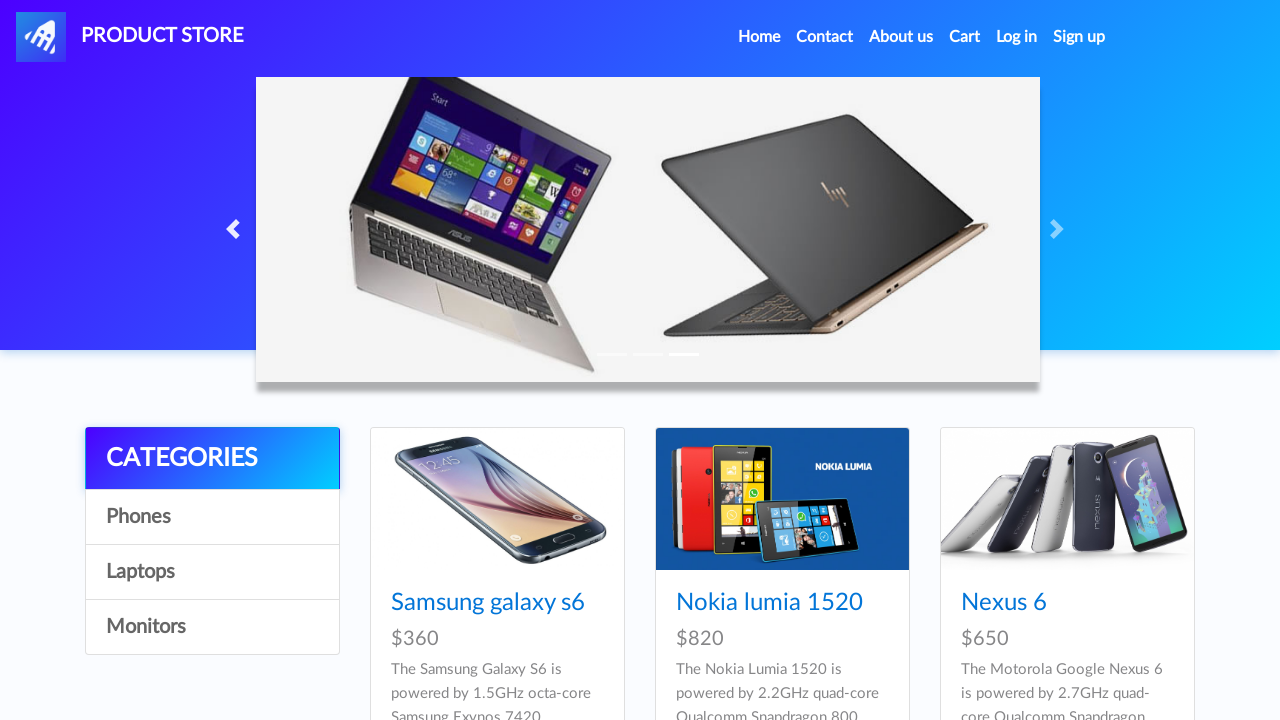